Tests a web form submission by filling a text field and clicking submit, then verifying the success message

Starting URL: https://www.selenium.dev/selenium/web/web-form.html

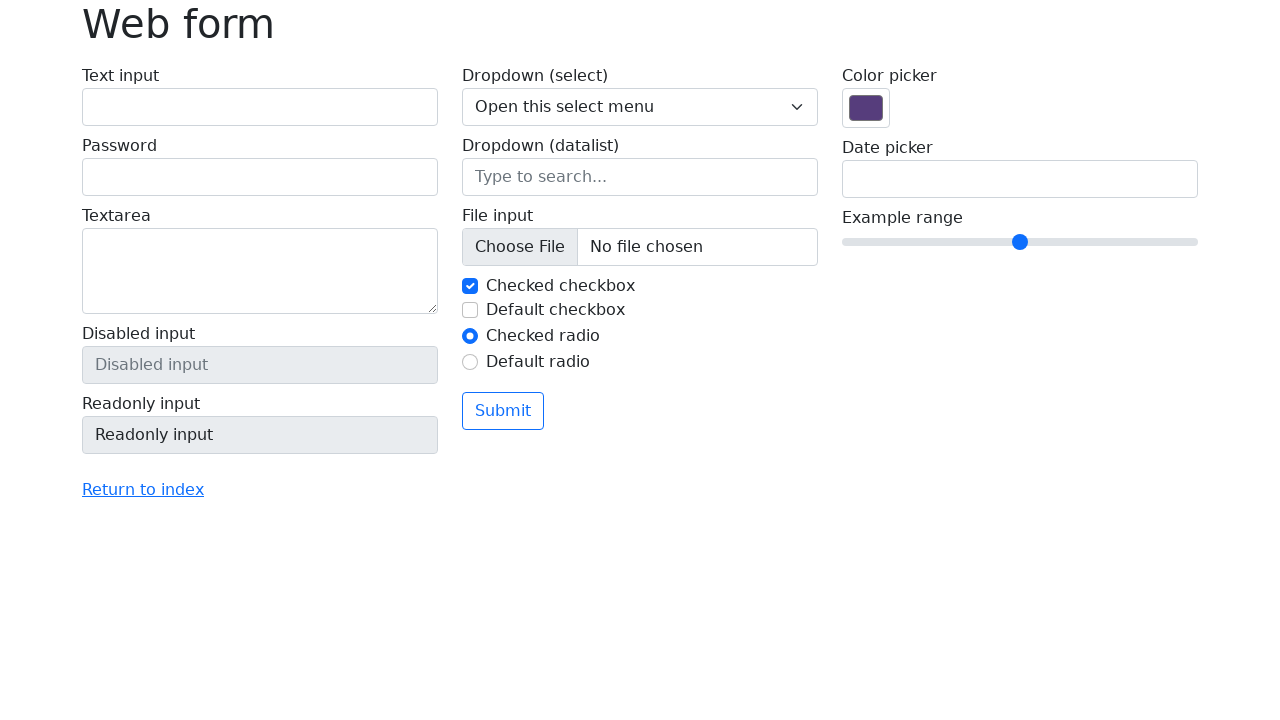

Filled text field 'my-text' with 'Selenium' on input[name='my-text']
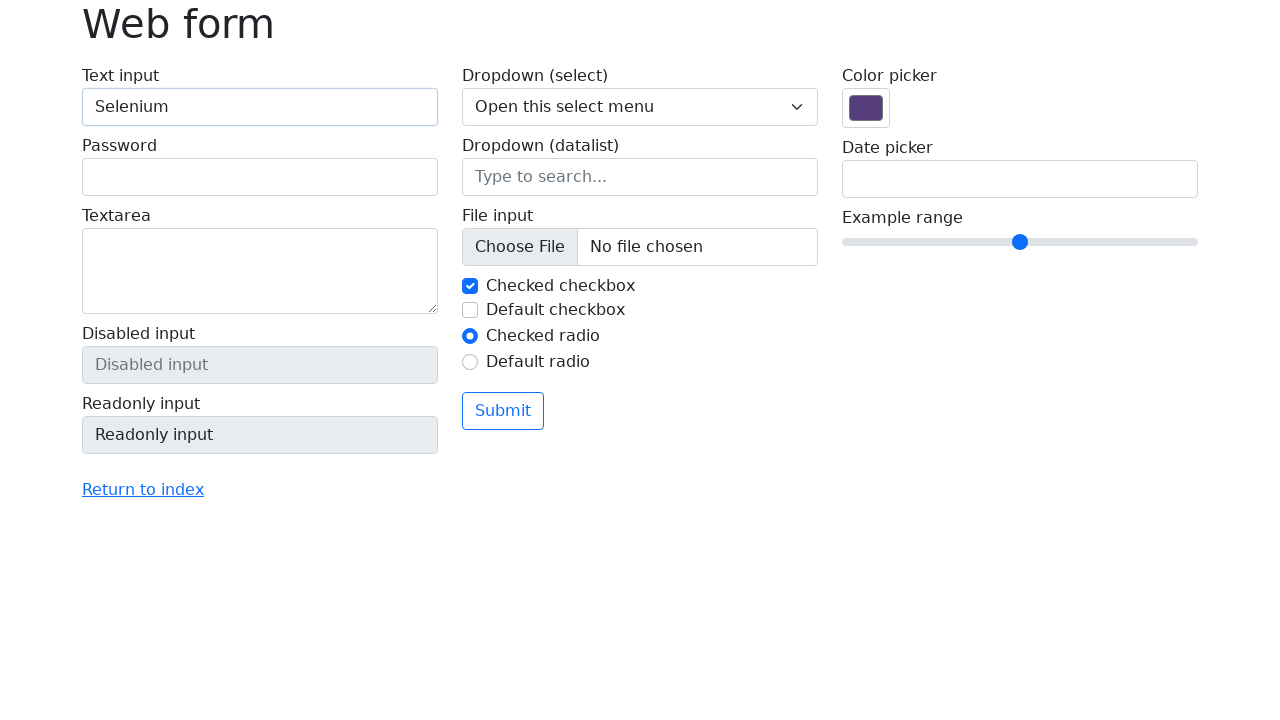

Clicked submit button at (503, 411) on button
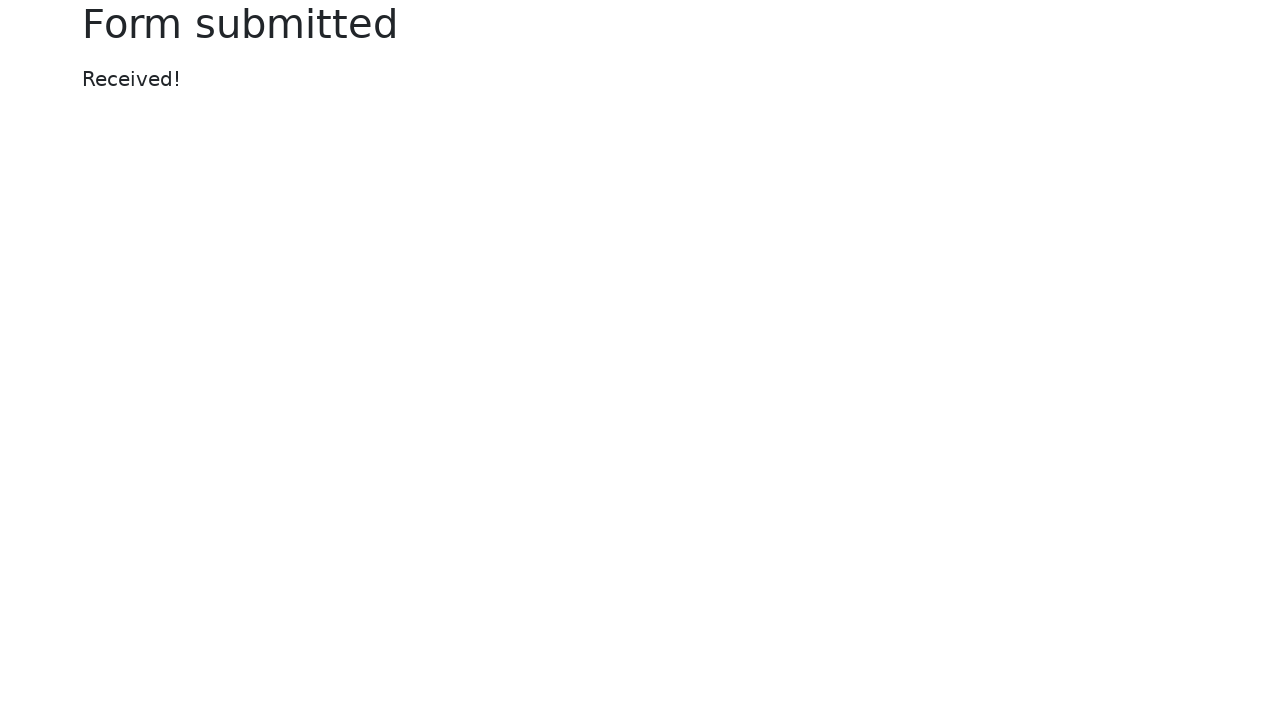

Success message element loaded
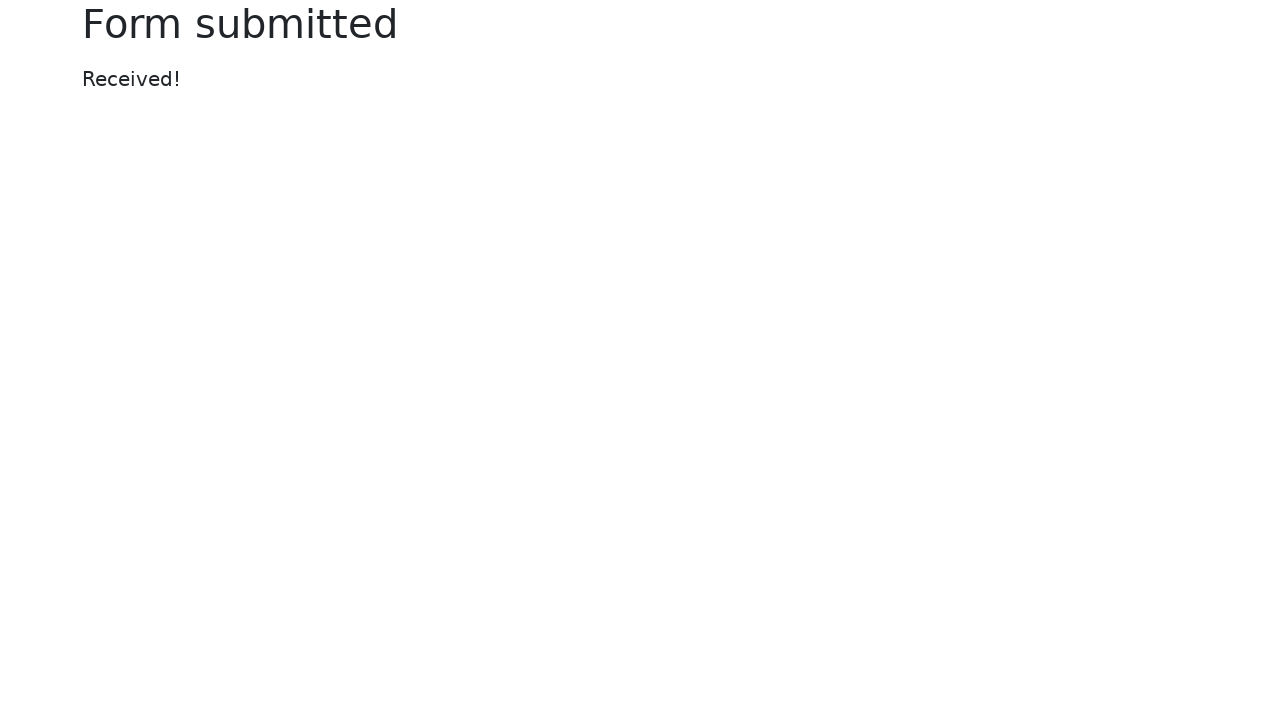

Verified success message displays 'Received!'
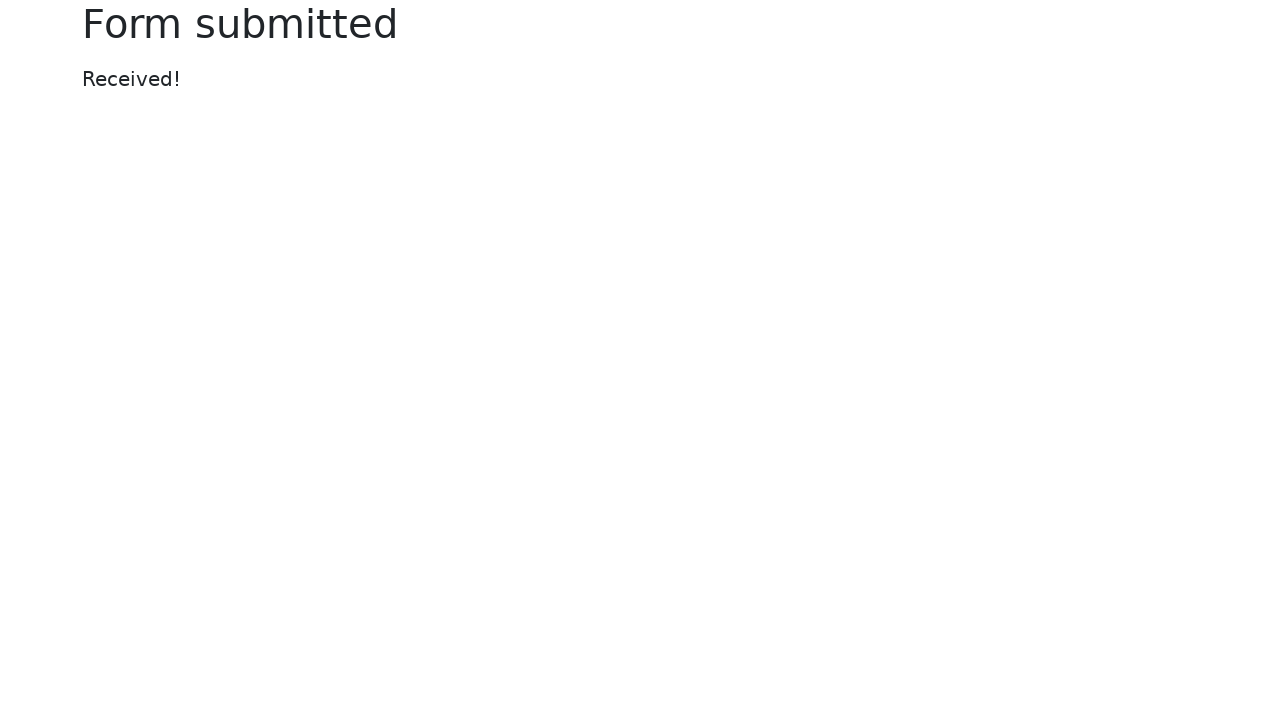

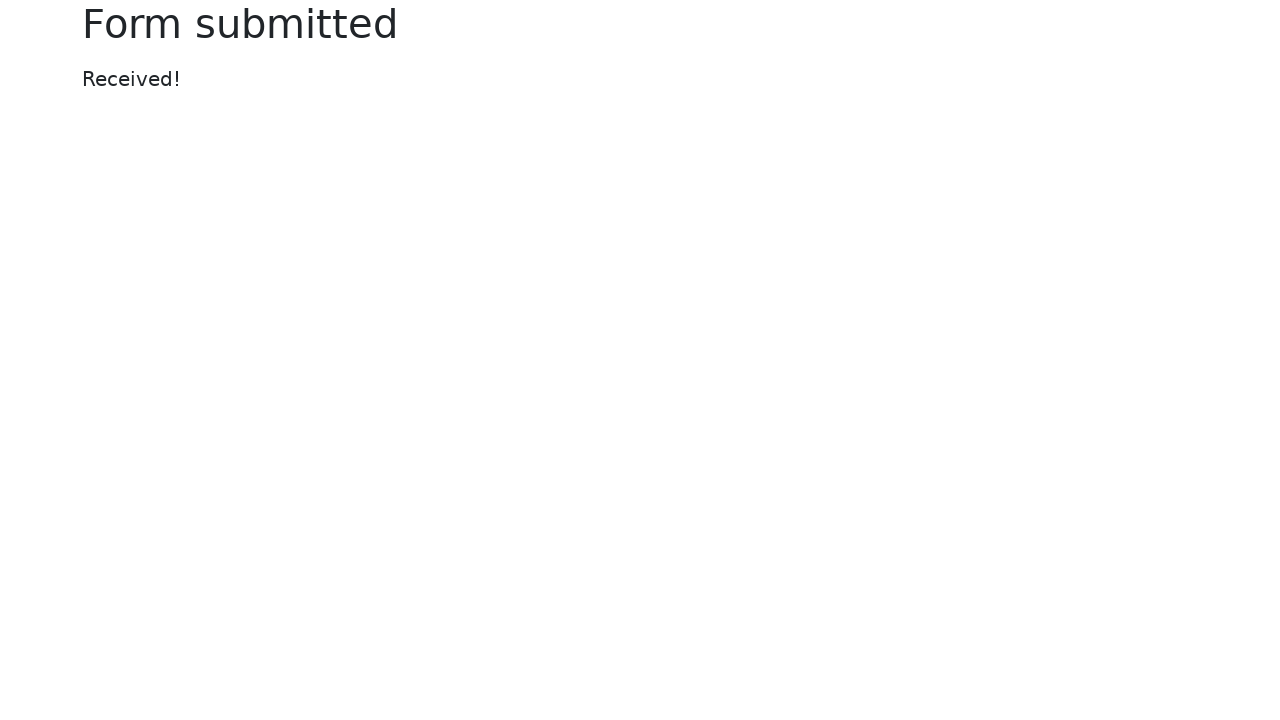